Tests selecting "More" category from dropdown menu on Found In Store page, then clicks on an image tile within an iframe to preview it

Starting URL: https://www.ddsdiscounts.com/found-in-store/

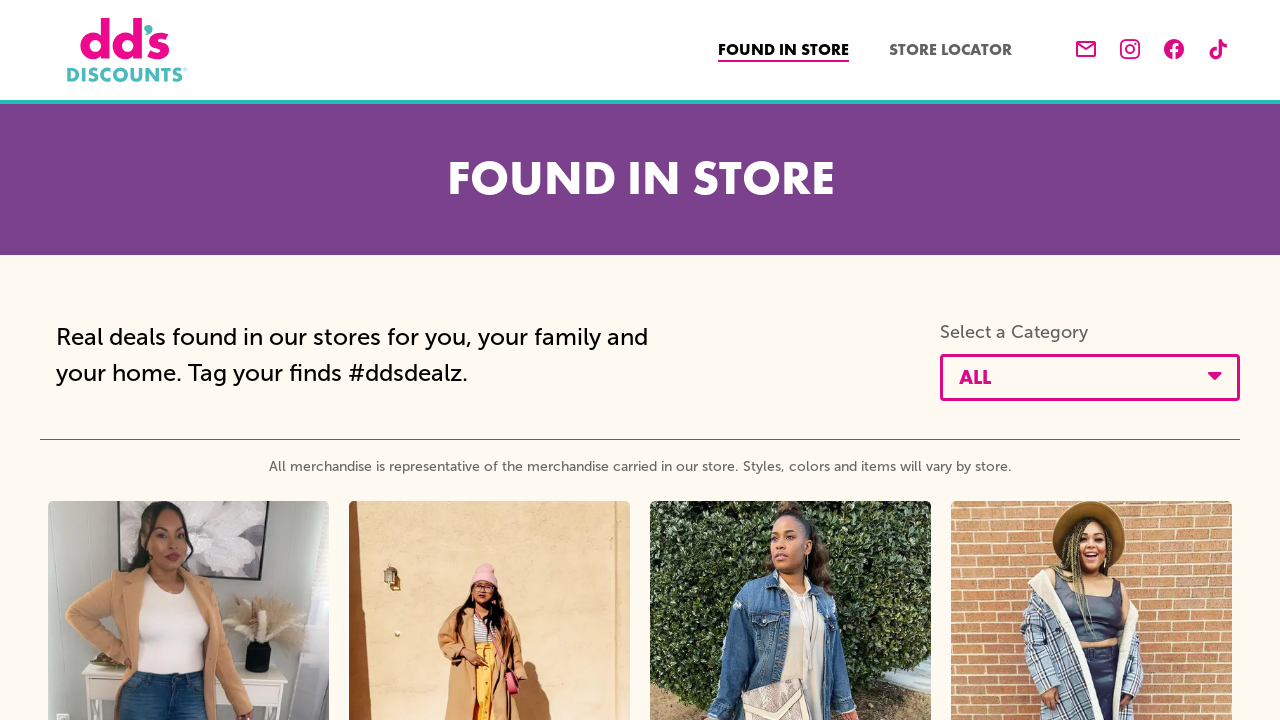

Dismissed popup by pressing Escape
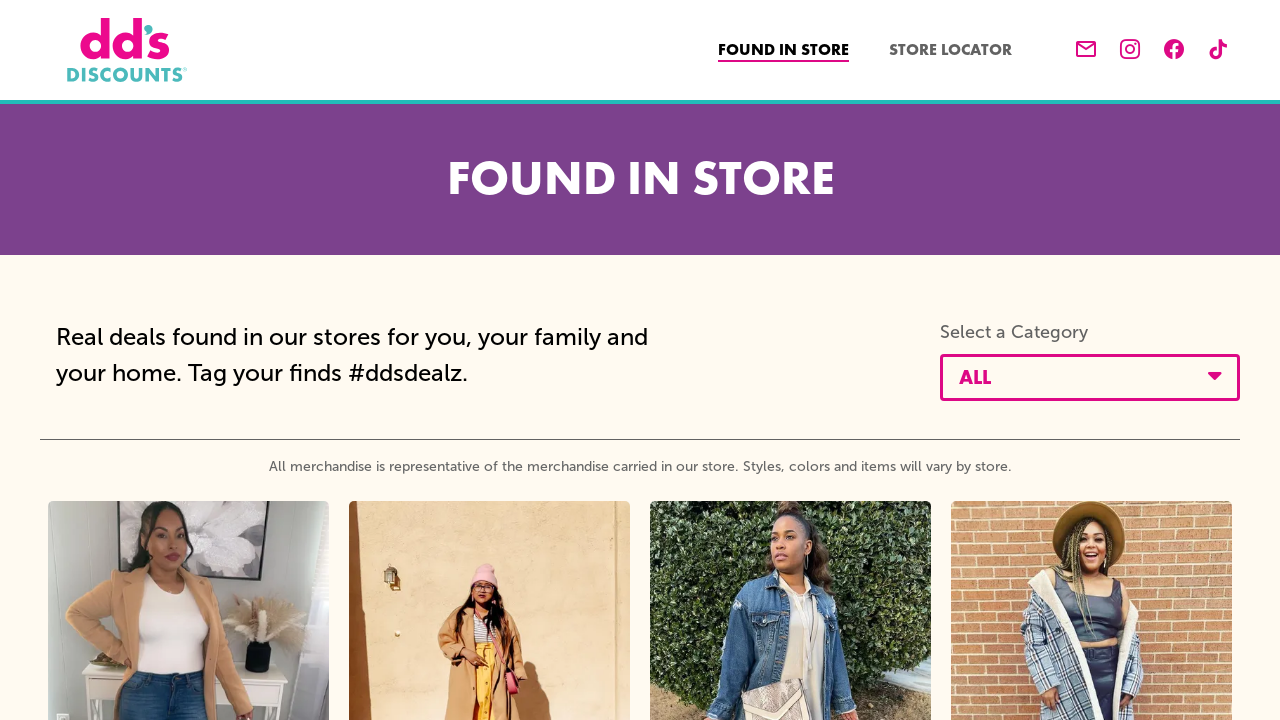

Clicked category dropdown button at (1090, 377) on button#stackla-filter-toggle
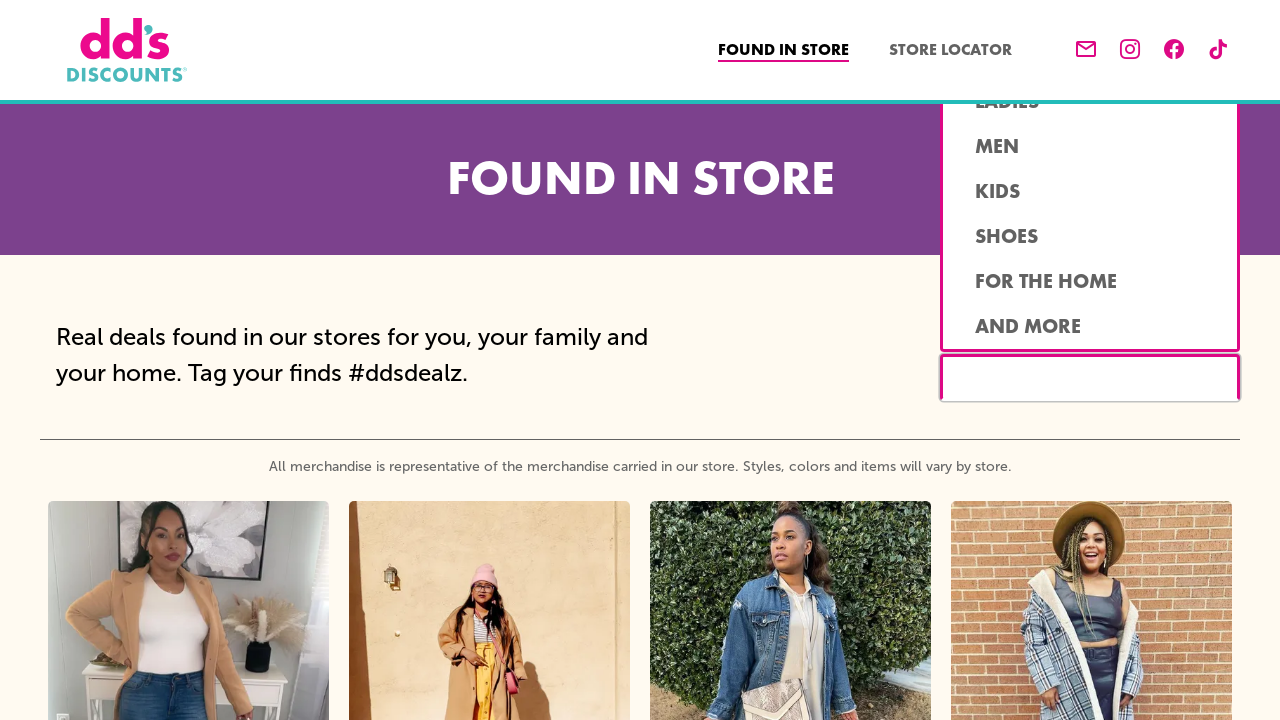

Selected 'More' category from dropdown menu at (1090, 326) on button[data-filterslug='more']
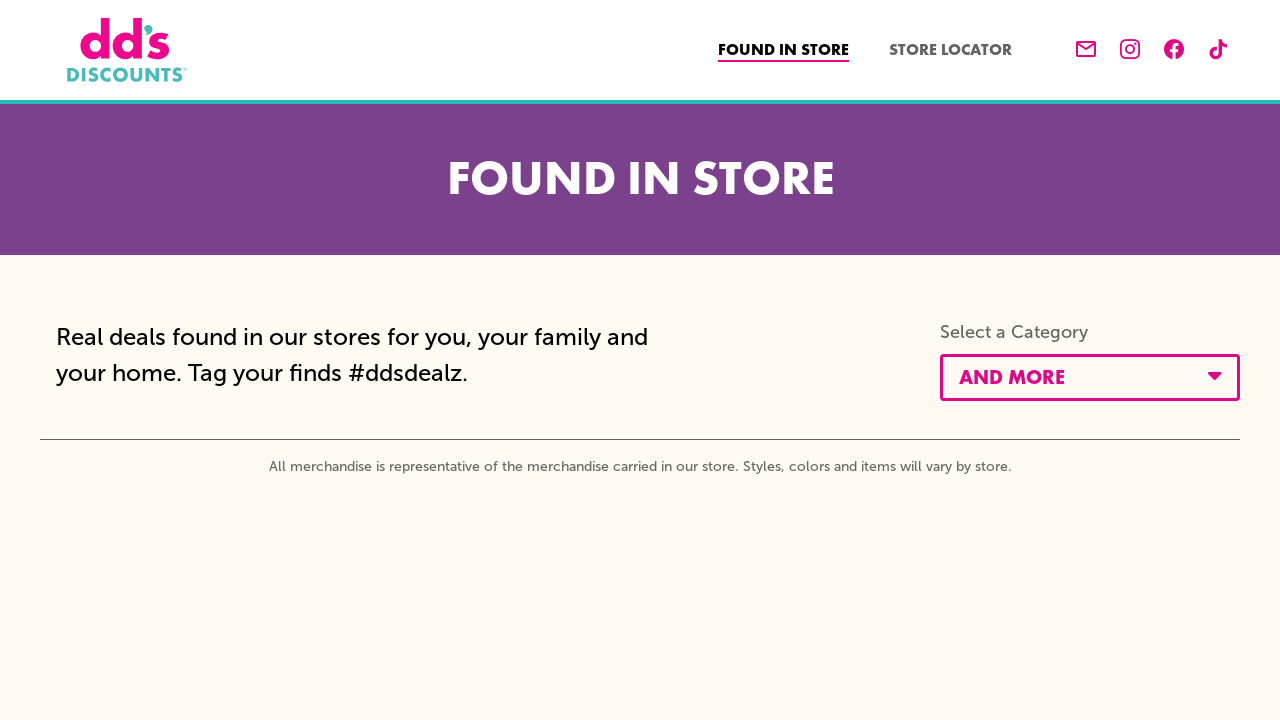

Waited for content to load after selecting More category
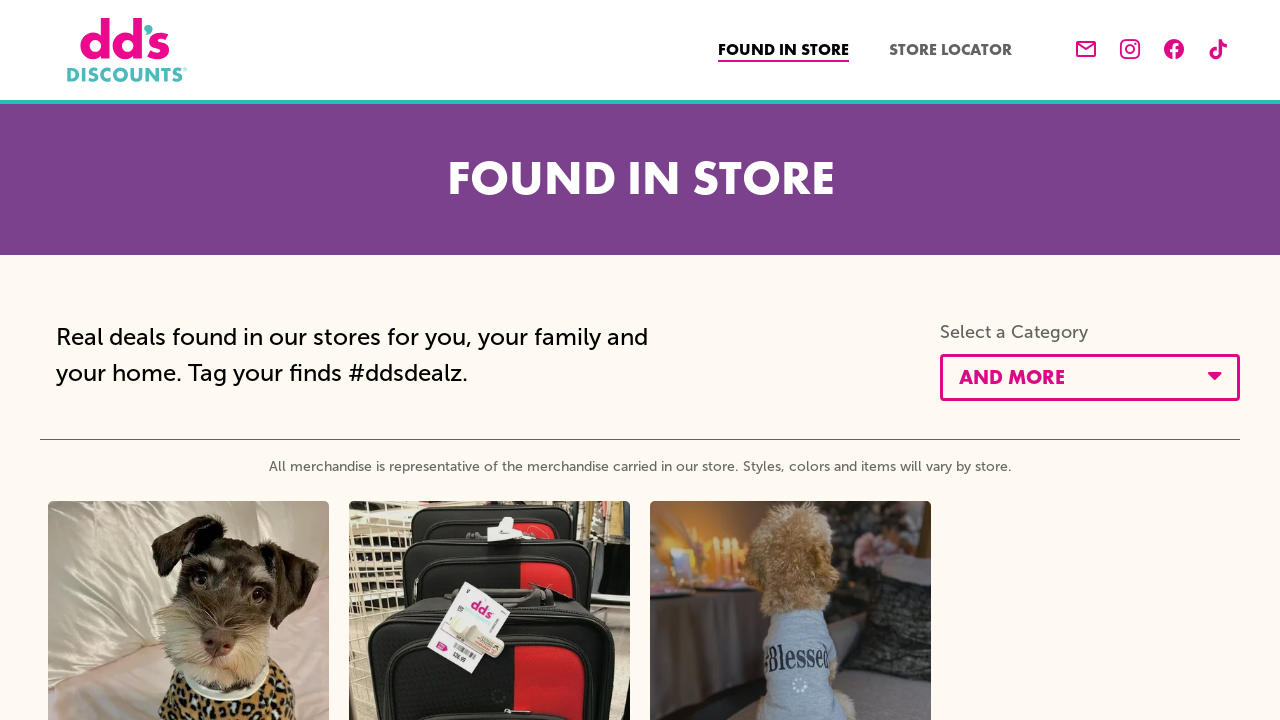

Located iframe element
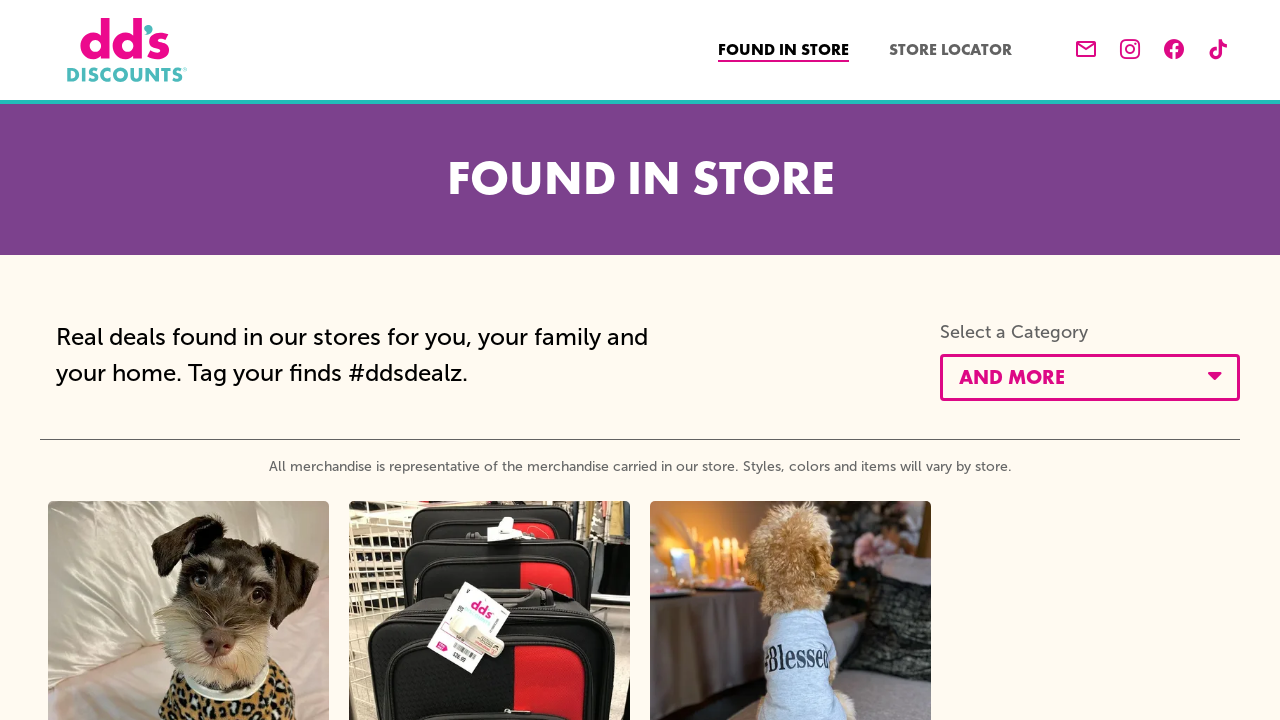

Clicked on first image tile within iframe to preview it at (188, 545) on iframe >> nth=0 >> internal:control=enter-frame >> div.tile-image-wrapper >> nth
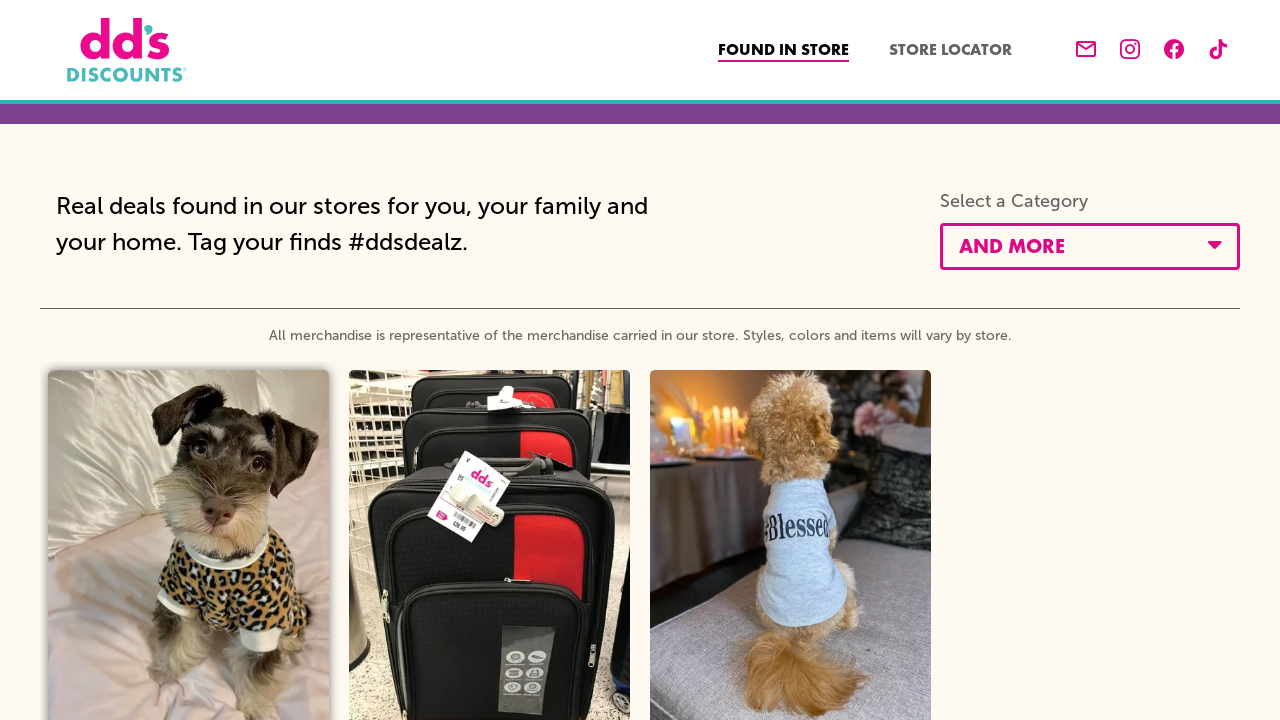

Waited for image preview to load
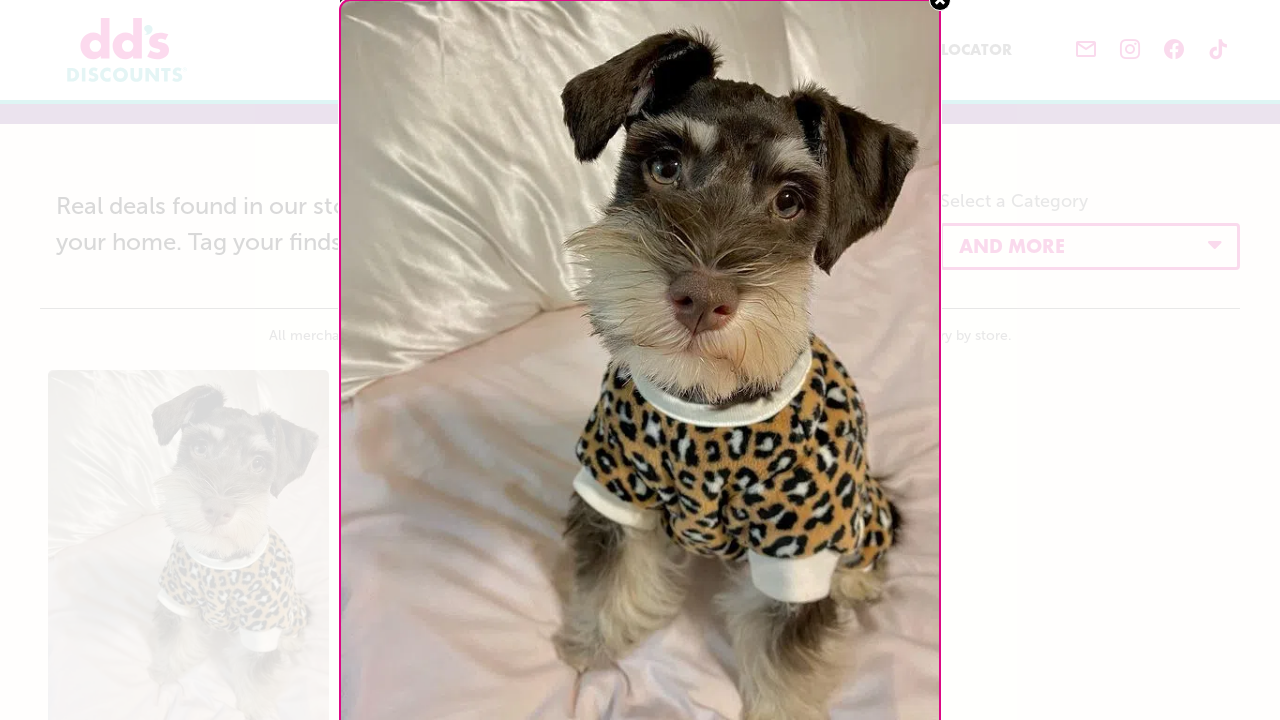

Closed image preview by pressing Escape
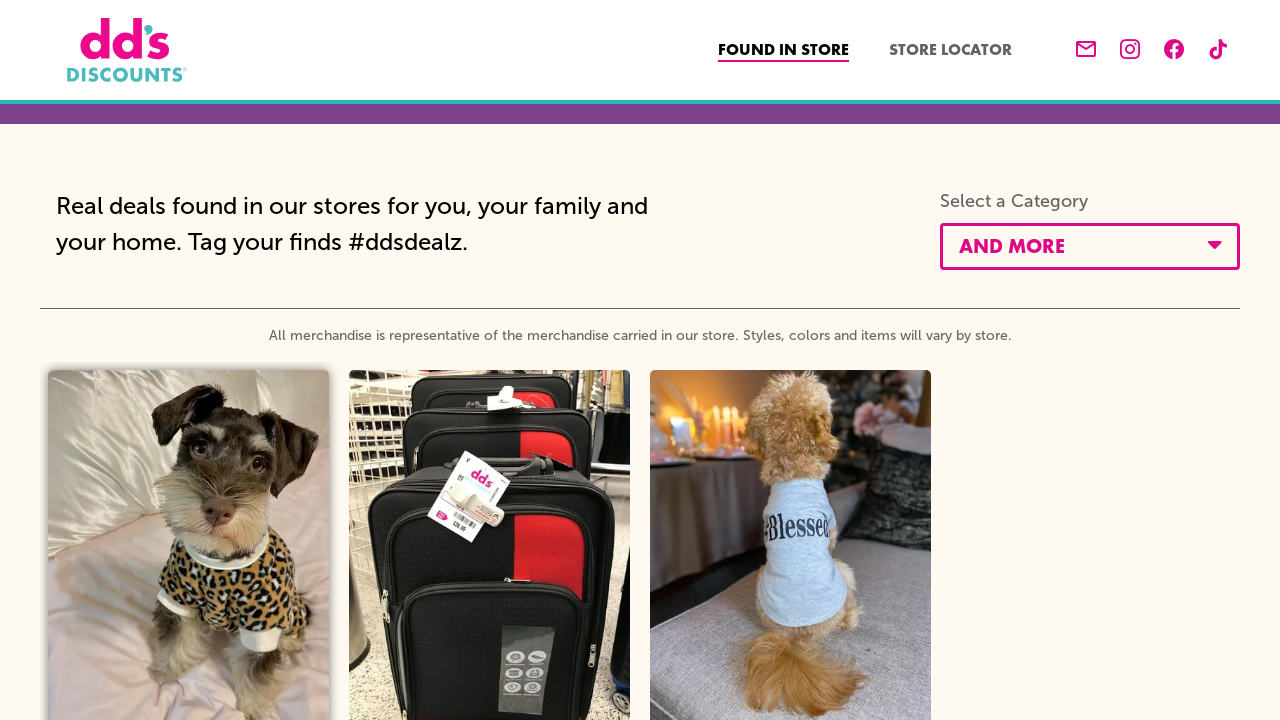

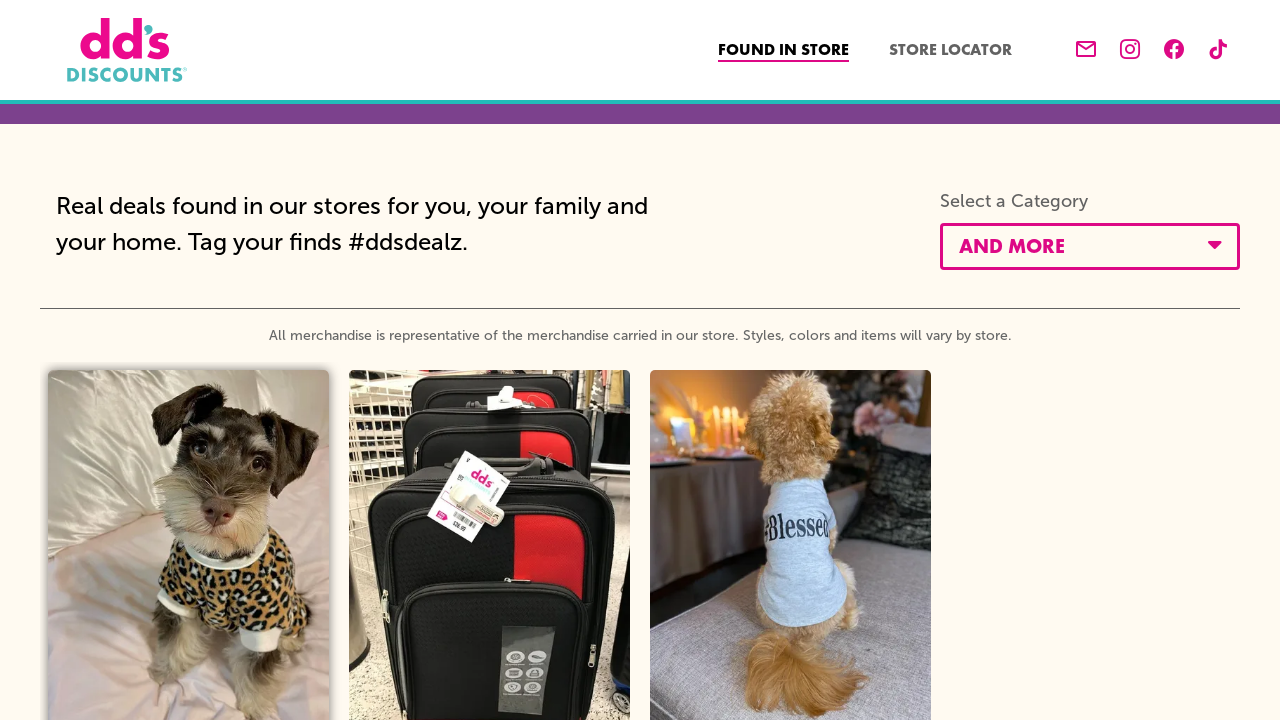